Tests alert handling functionality by triggering a prompt alert, entering text, and accepting it

Starting URL: https://www.tutorialspoint.com/selenium/practice/alerts.php

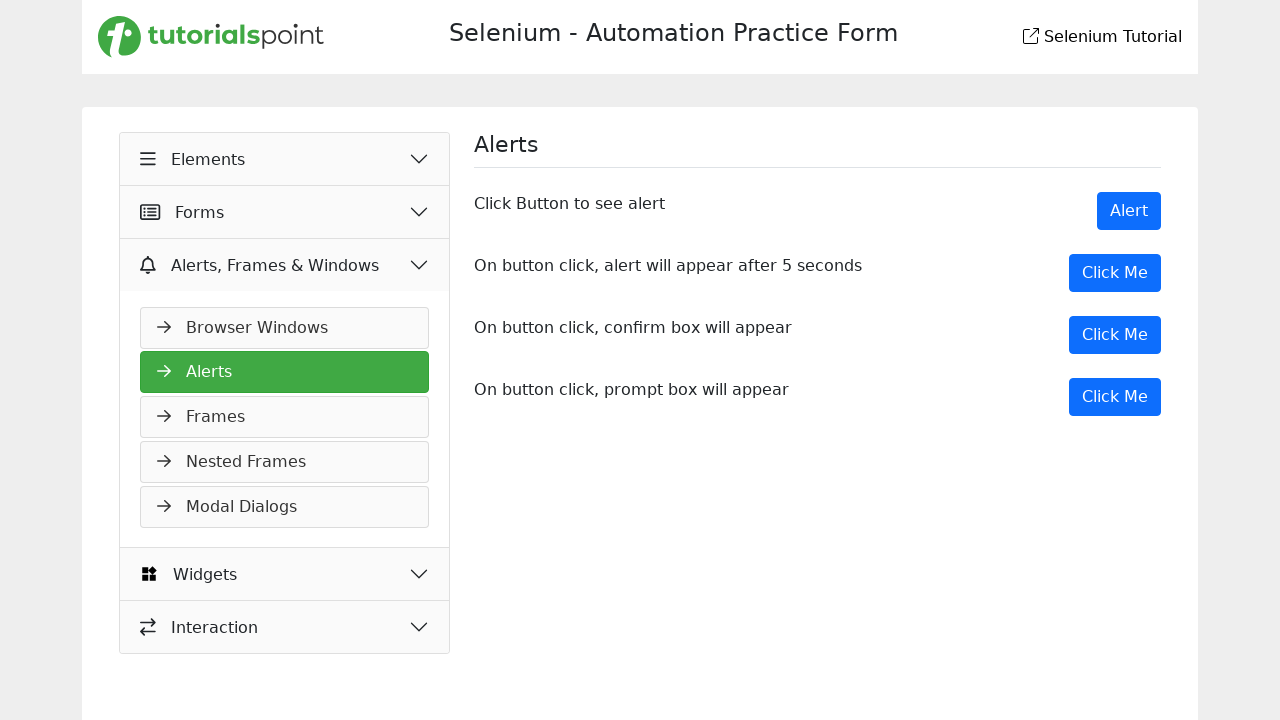

Clicked button to trigger prompt alert at (1115, 397) on body > main > div > div > div.col-md-8.col-lg-8.col-xl-8 > div:nth-child(5) > bu
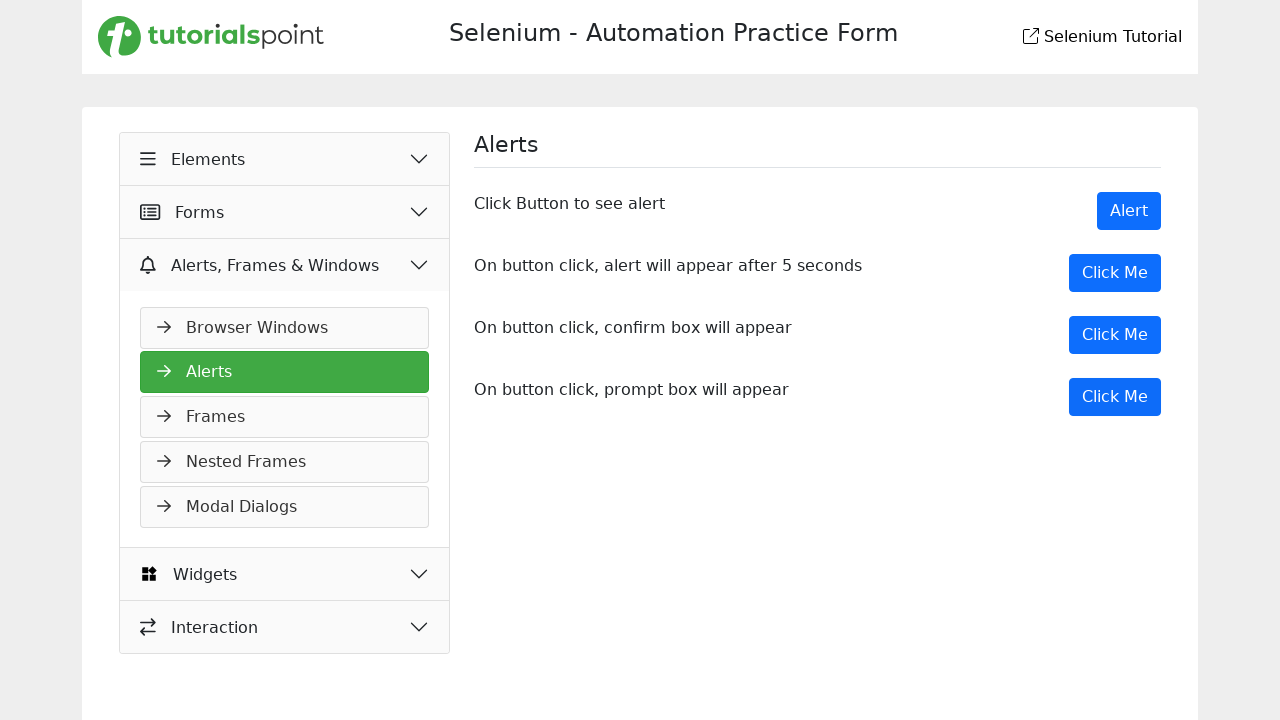

Set up dialog handler to accept prompt with text 'Alex'
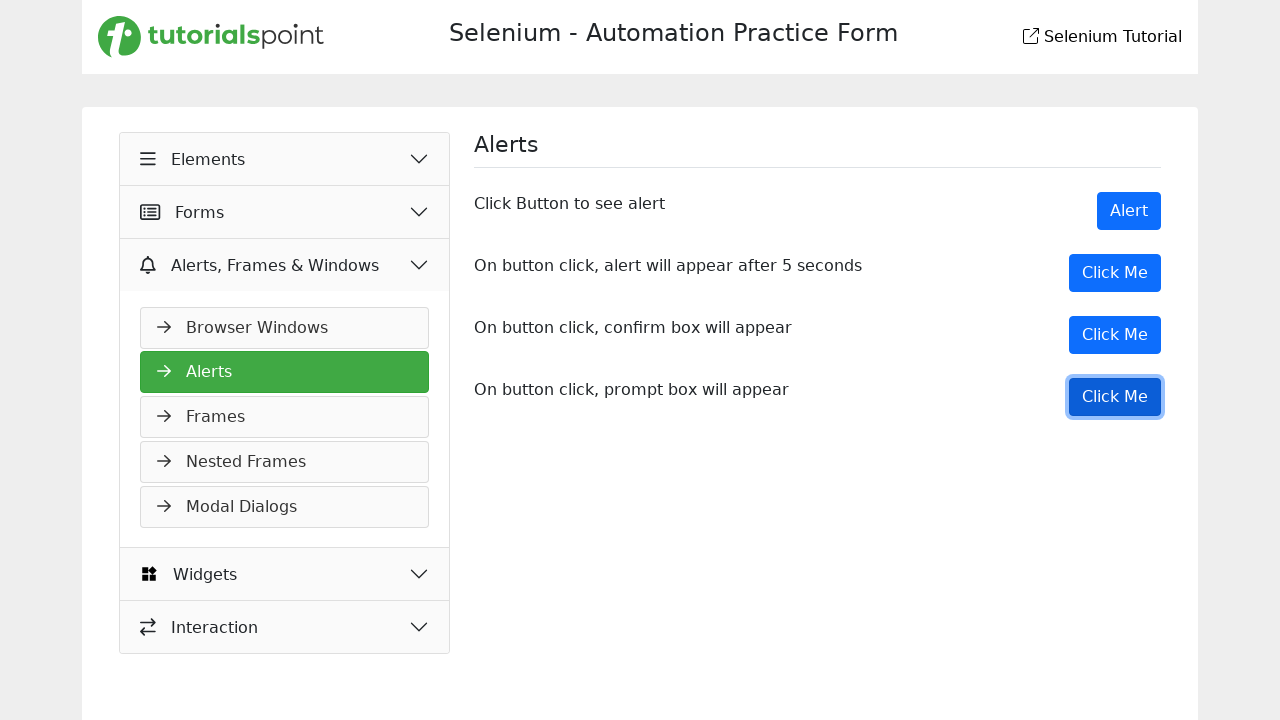

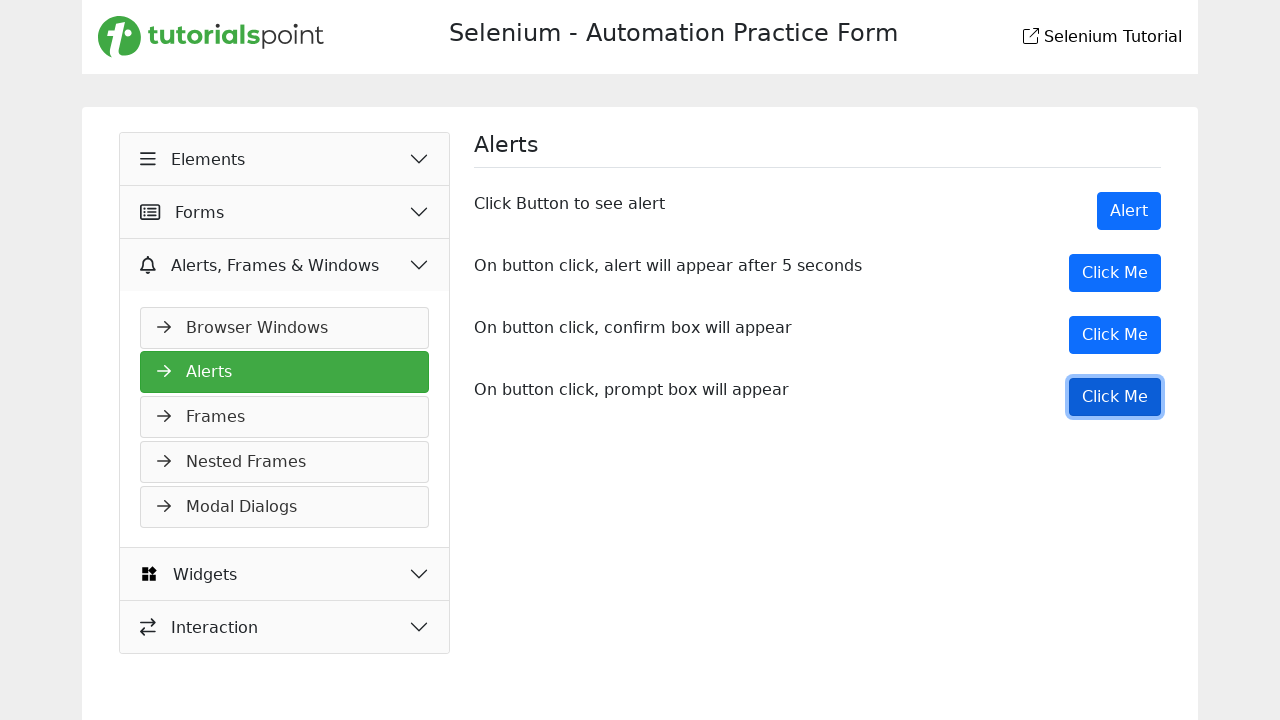